Tests an e-commerce vegetable shopping flow by adding multiple products to cart, proceeding to checkout, and applying a promo code

Starting URL: https://rahulshettyacademy.com/seleniumPractise/#/

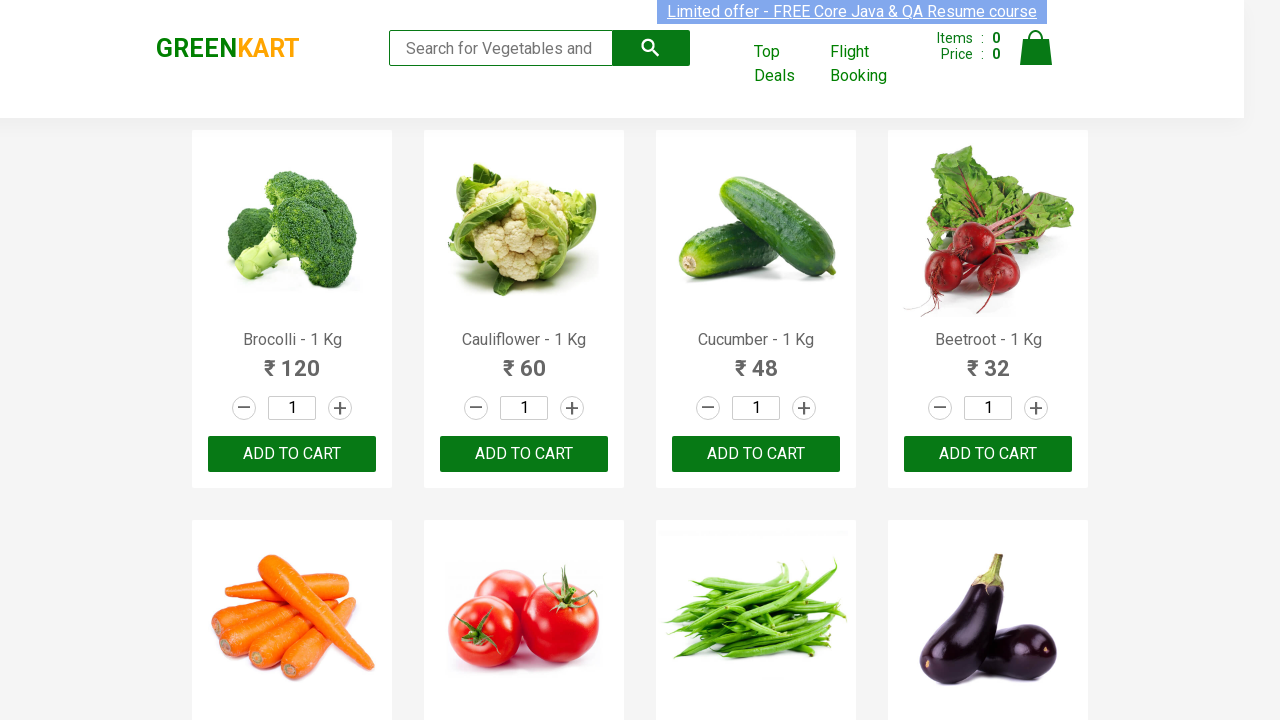

Located all product name elements on the page
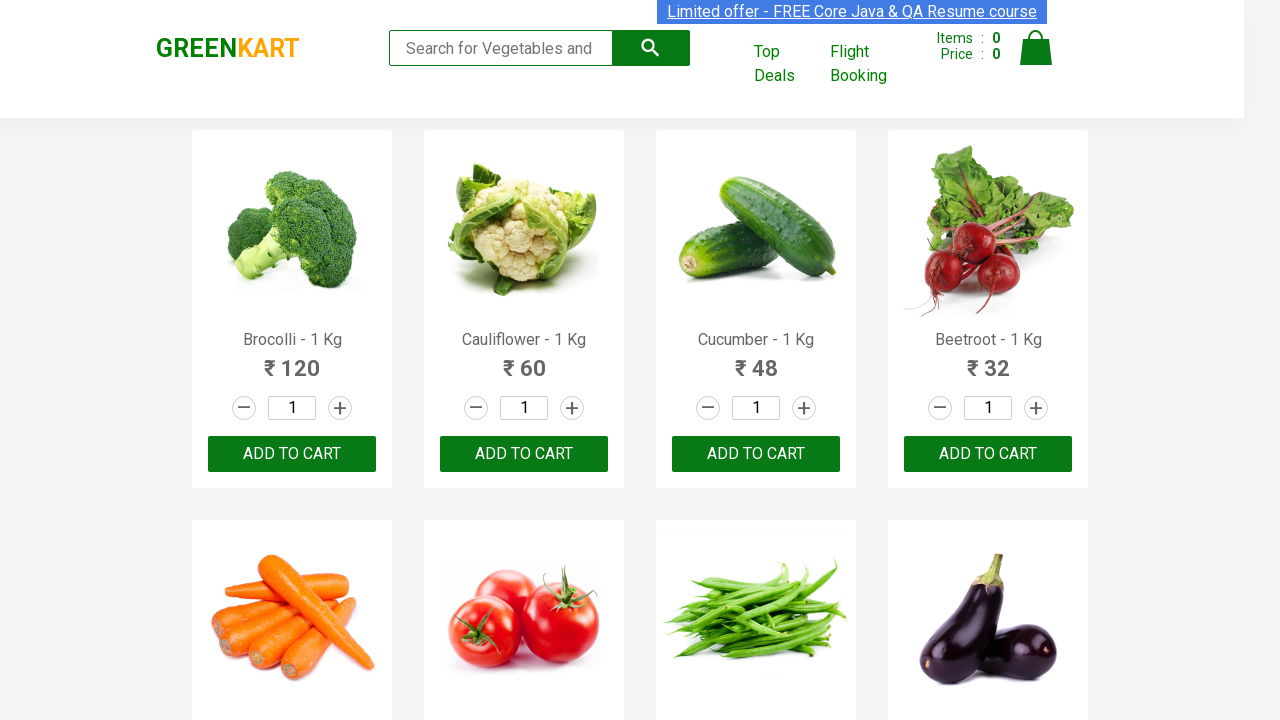

Added 'Brocolli' to cart at (292, 454) on xpath=//div[@class='product-action']//button >> nth=0
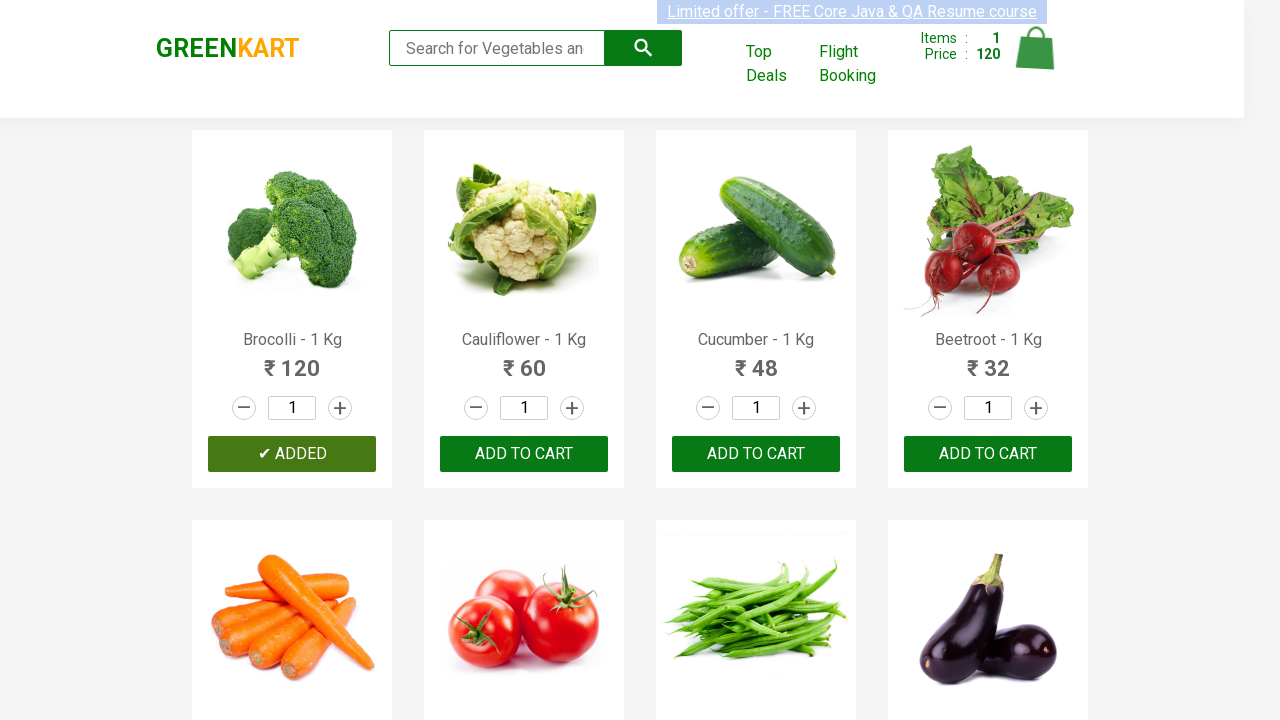

Added 'Brocolli' to cart at (524, 454) on xpath=//div[@class='product-action']//button >> nth=1
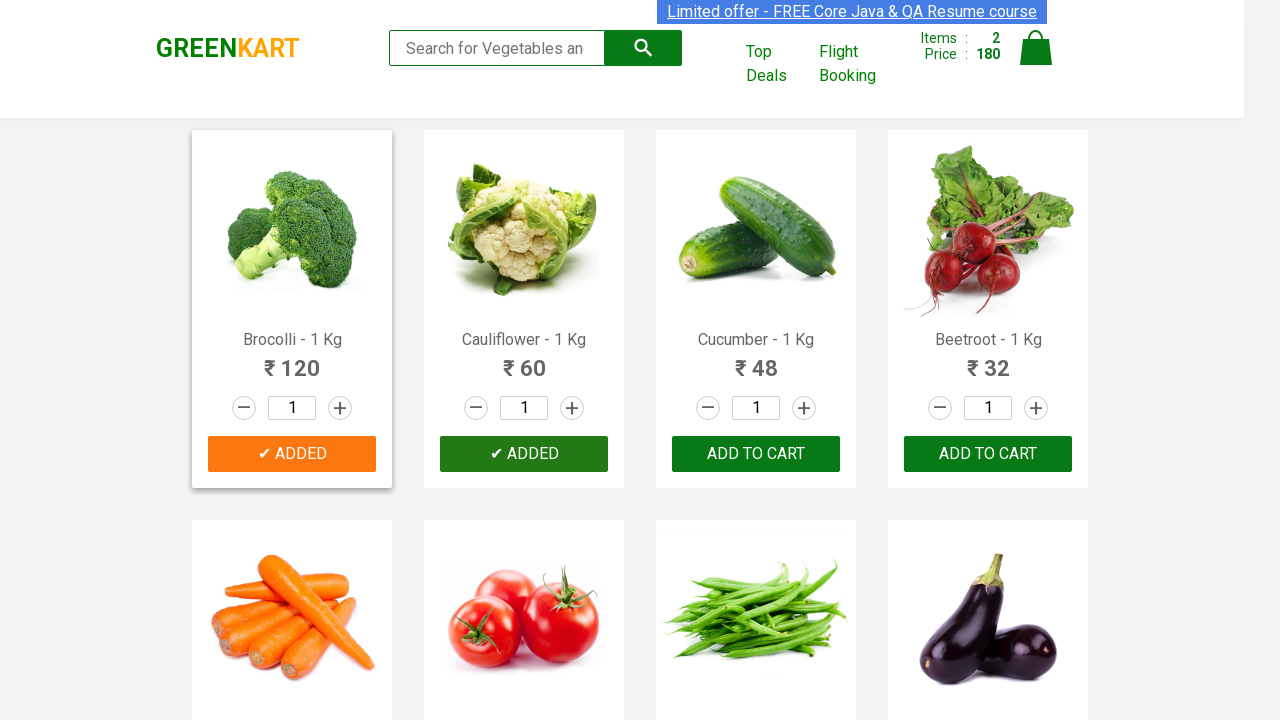

Added 'Brocolli' to cart at (756, 454) on xpath=//div[@class='product-action']//button >> nth=2
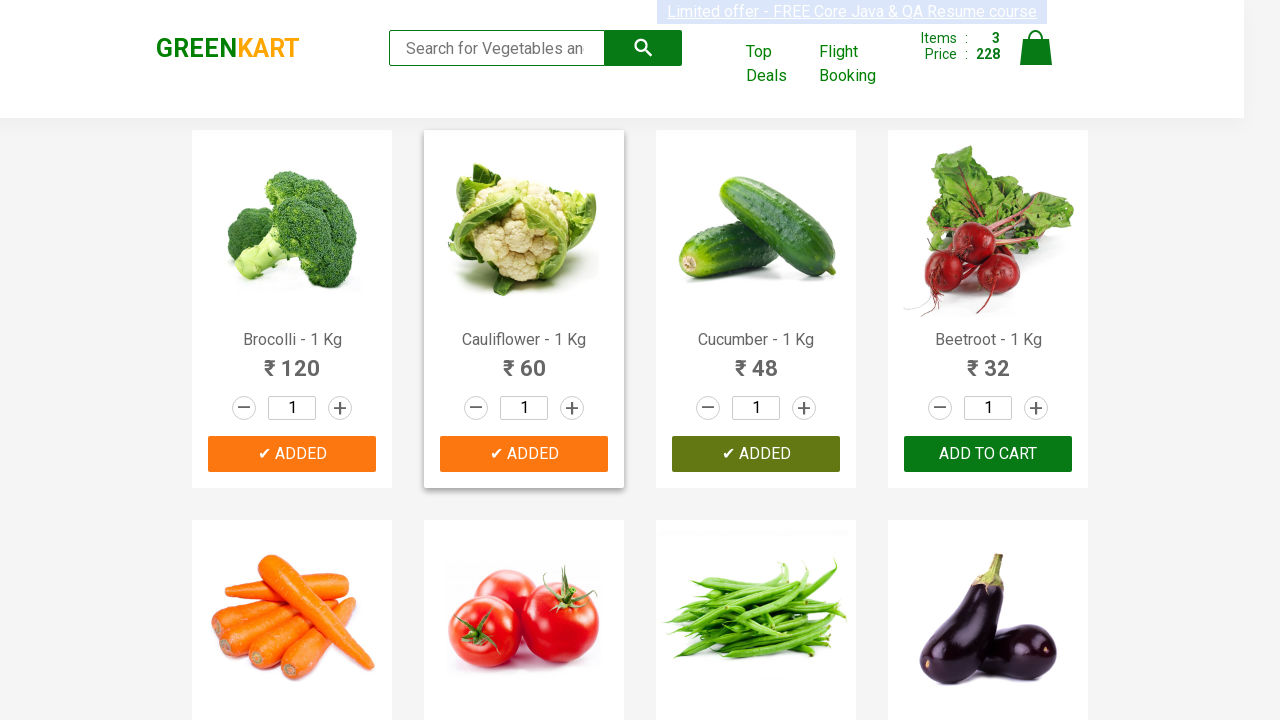

Added 'Brocolli' to cart at (988, 454) on xpath=//div[@class='product-action']//button >> nth=3
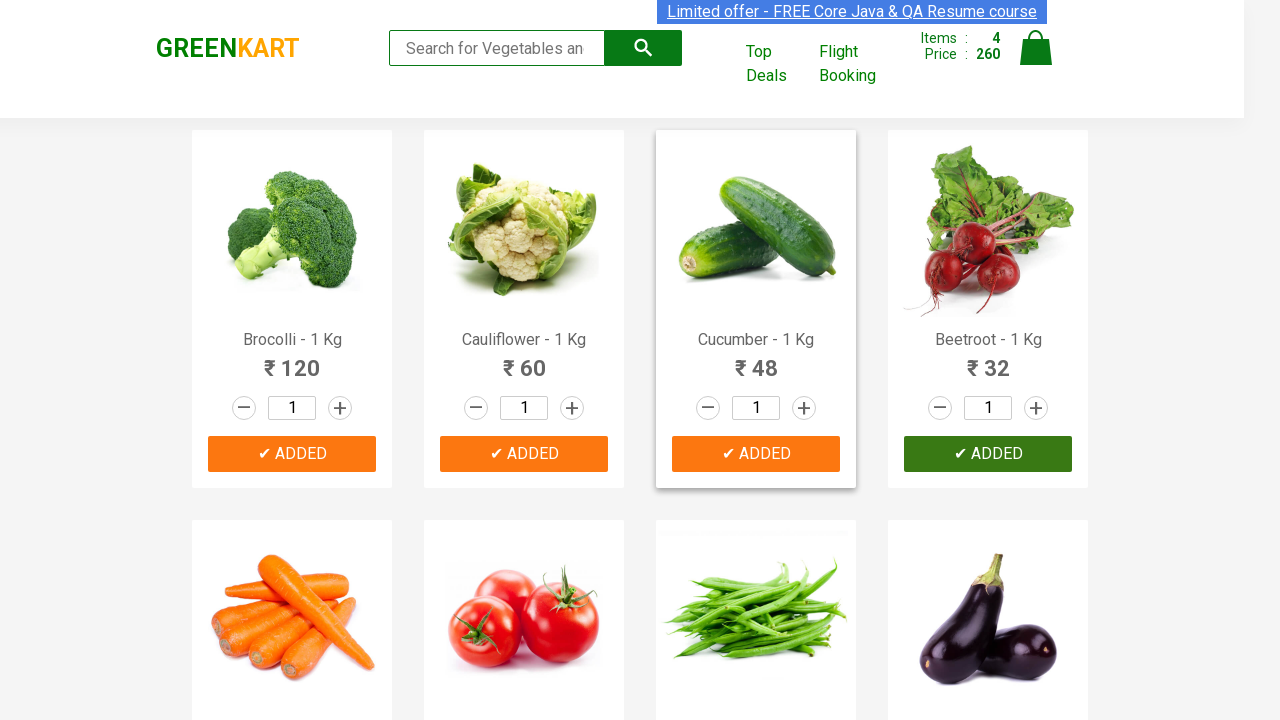

Clicked on cart icon to view cart at (1036, 48) on img[alt='Cart']
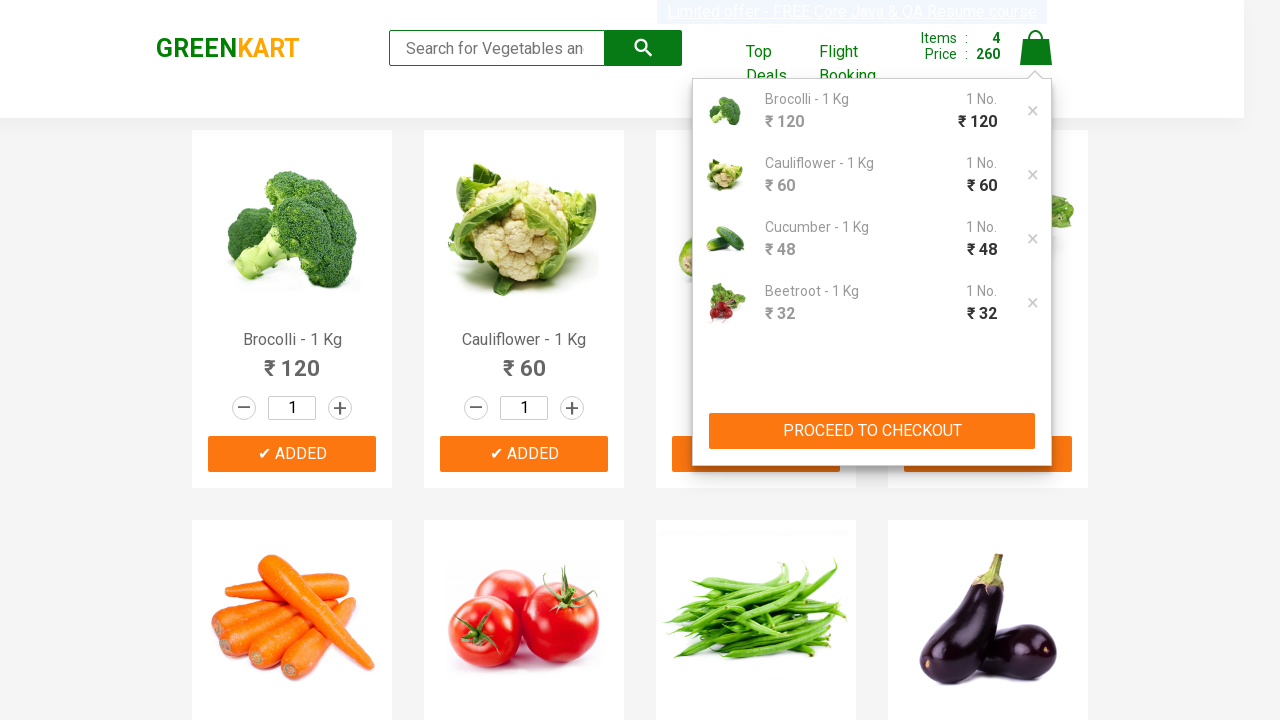

Clicked PROCEED TO CHECKOUT button at (872, 431) on xpath=//button[text()='PROCEED TO CHECKOUT']
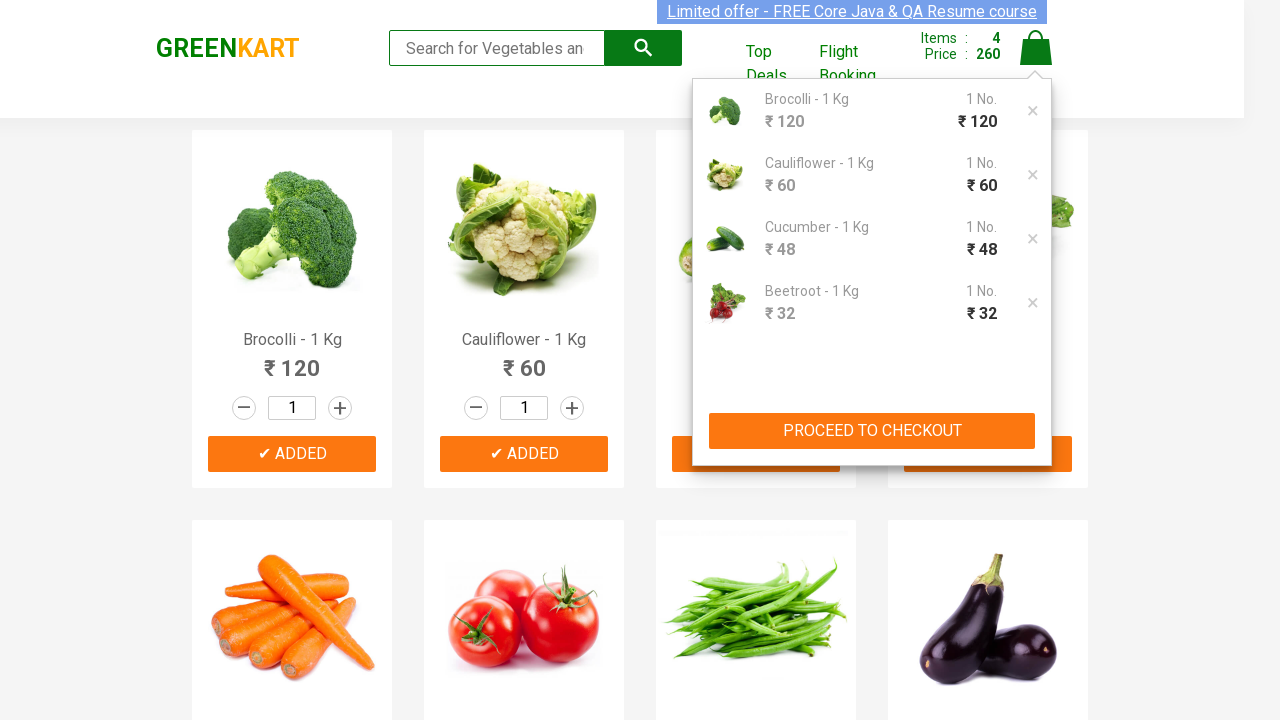

Promo code input field loaded
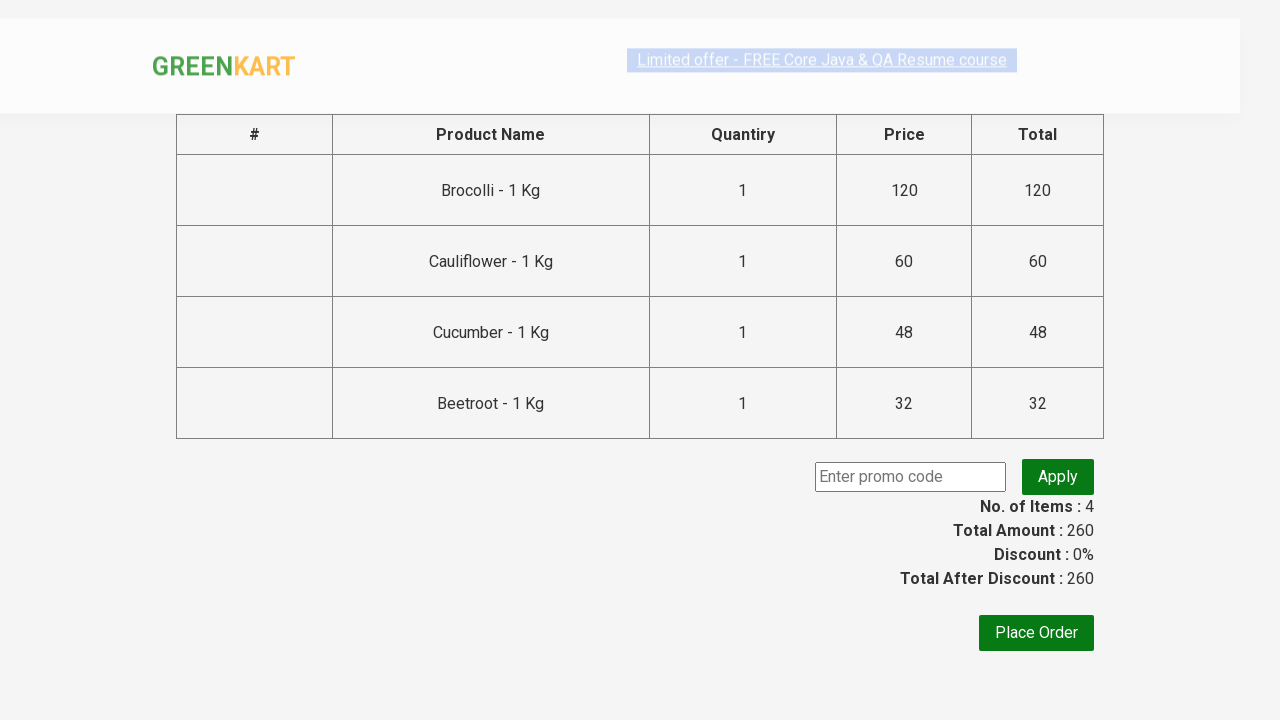

Entered promo code 'rahulshettyacademy' on .promoCode
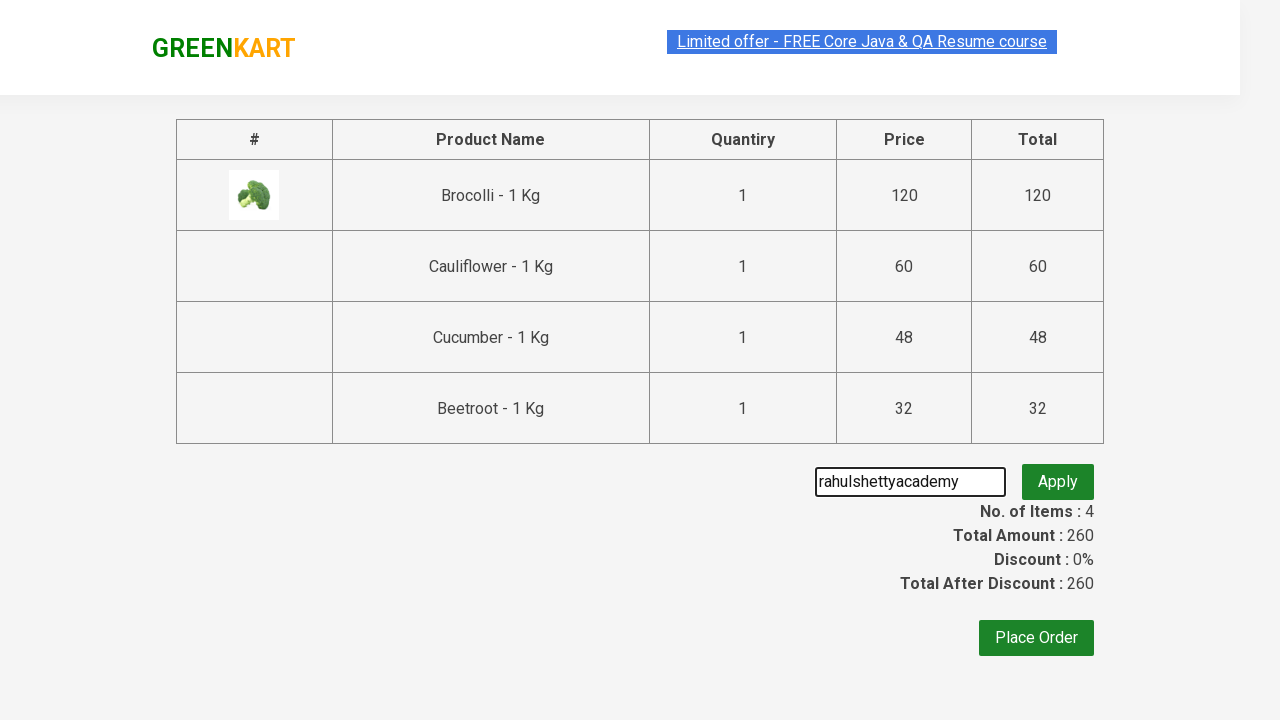

Clicked button to apply promo code at (1058, 477) on .promoBtn
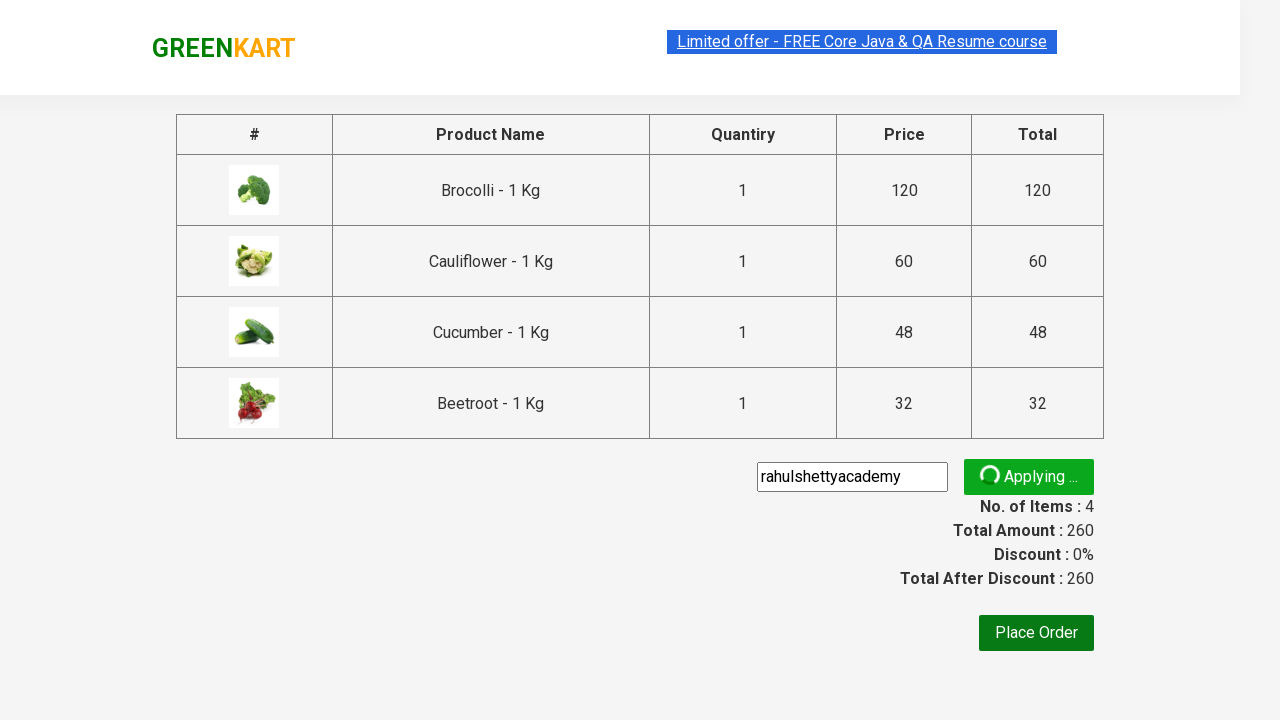

Promo code application confirmed with info message
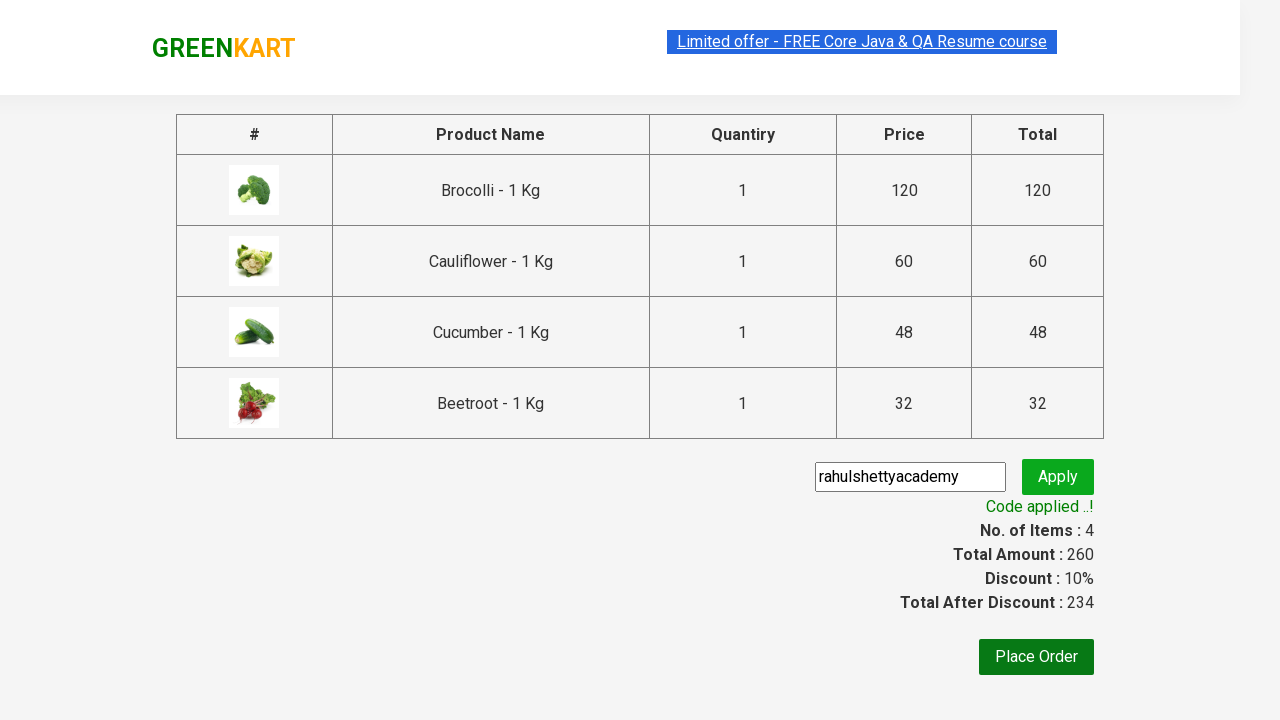

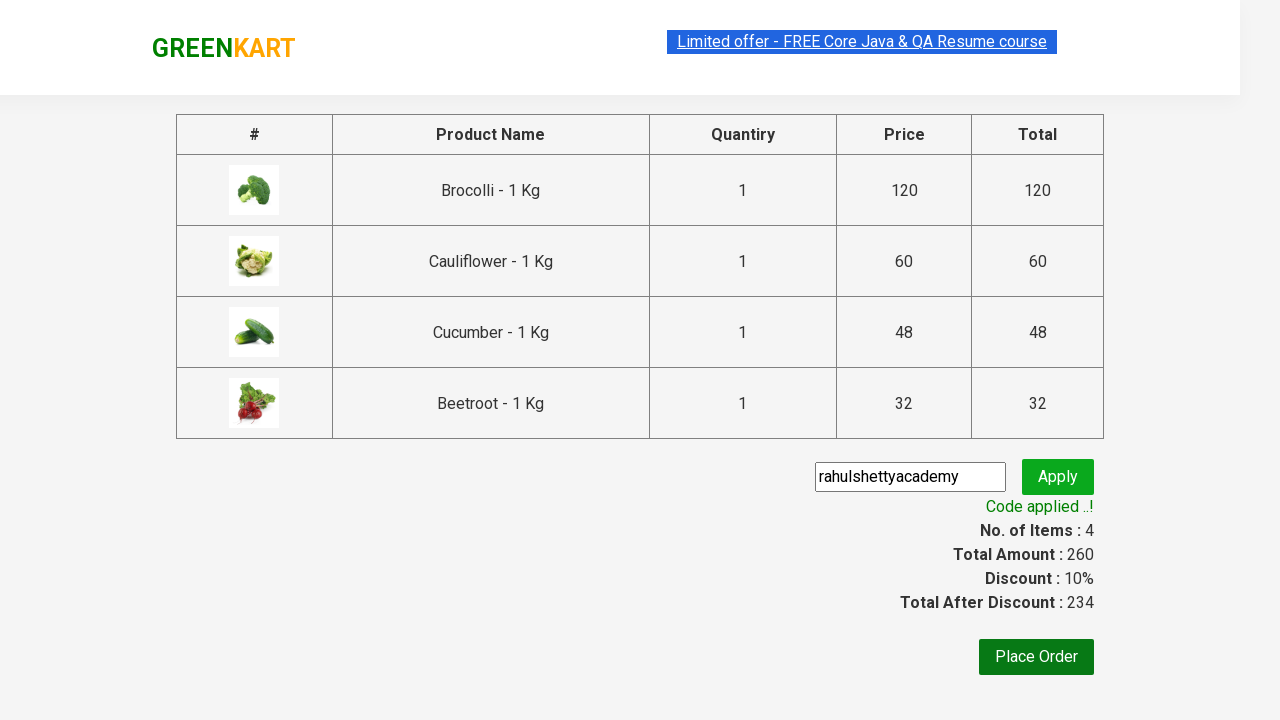